Tests alert handling by clicking a button that triggers an alert and then accepting it

Starting URL: https://letcode.in/waits

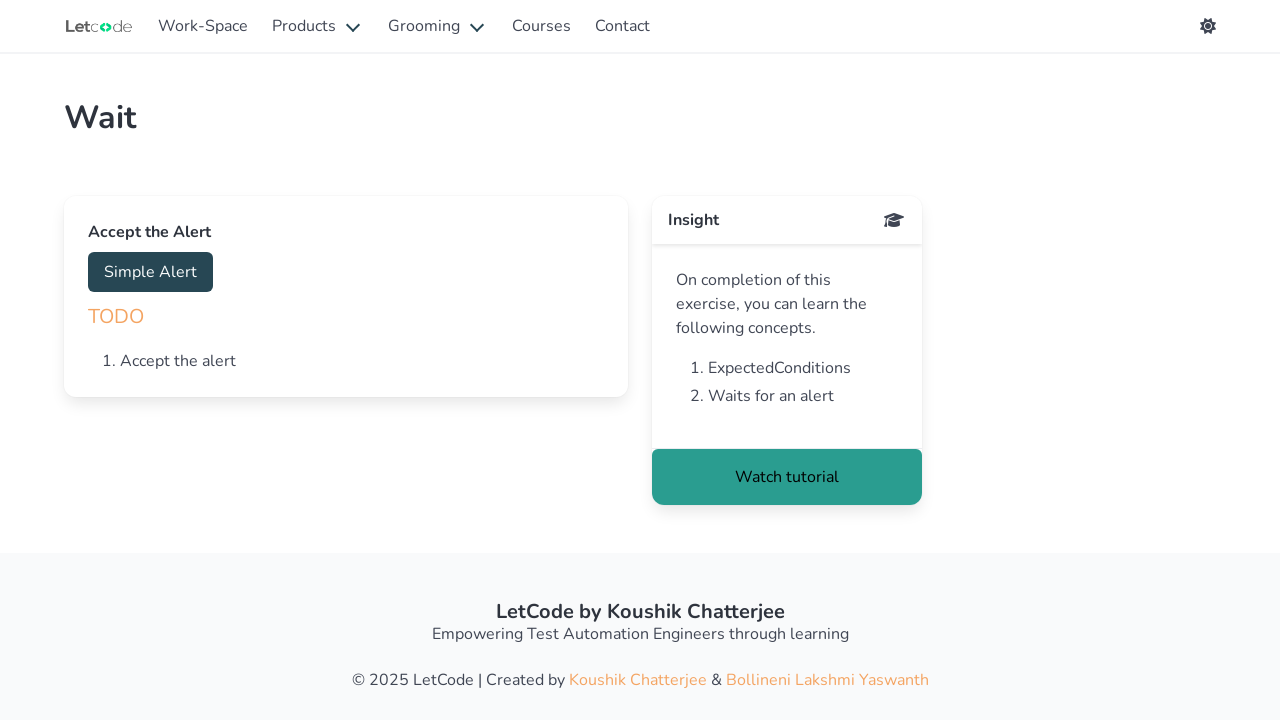

Navigated to https://letcode.in/waits
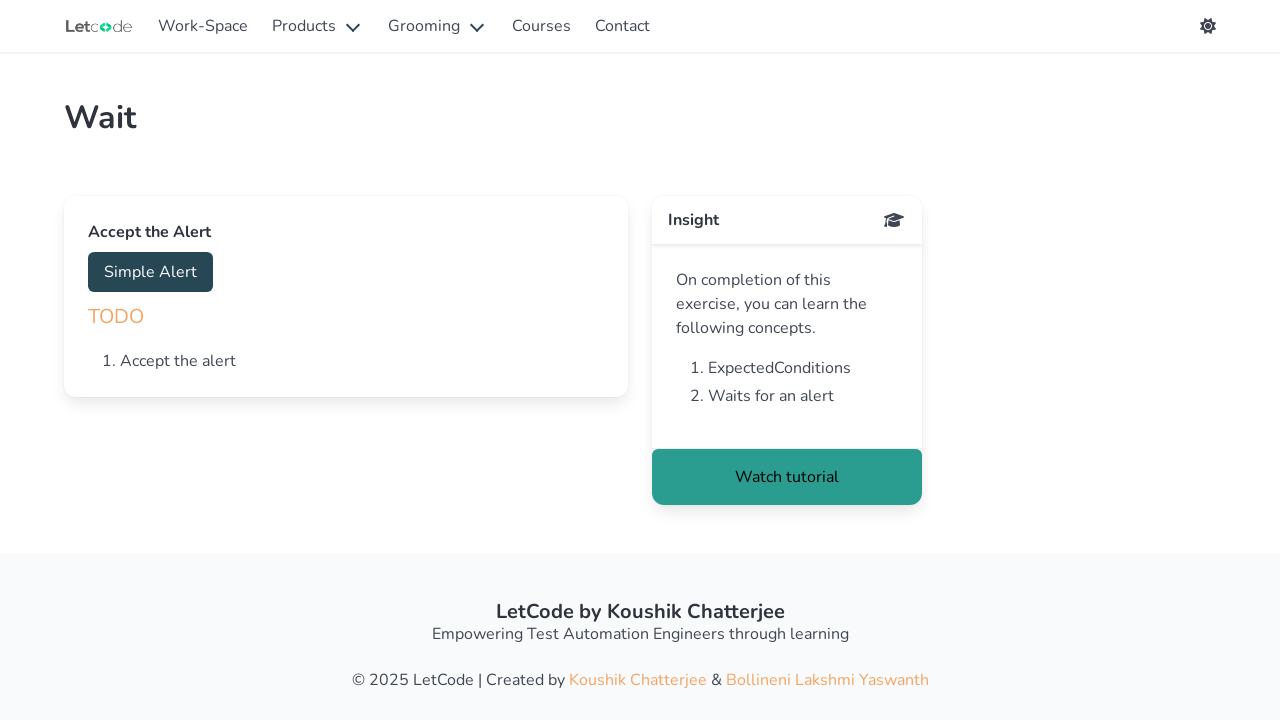

Clicked button to trigger alert at (150, 272) on button#accept
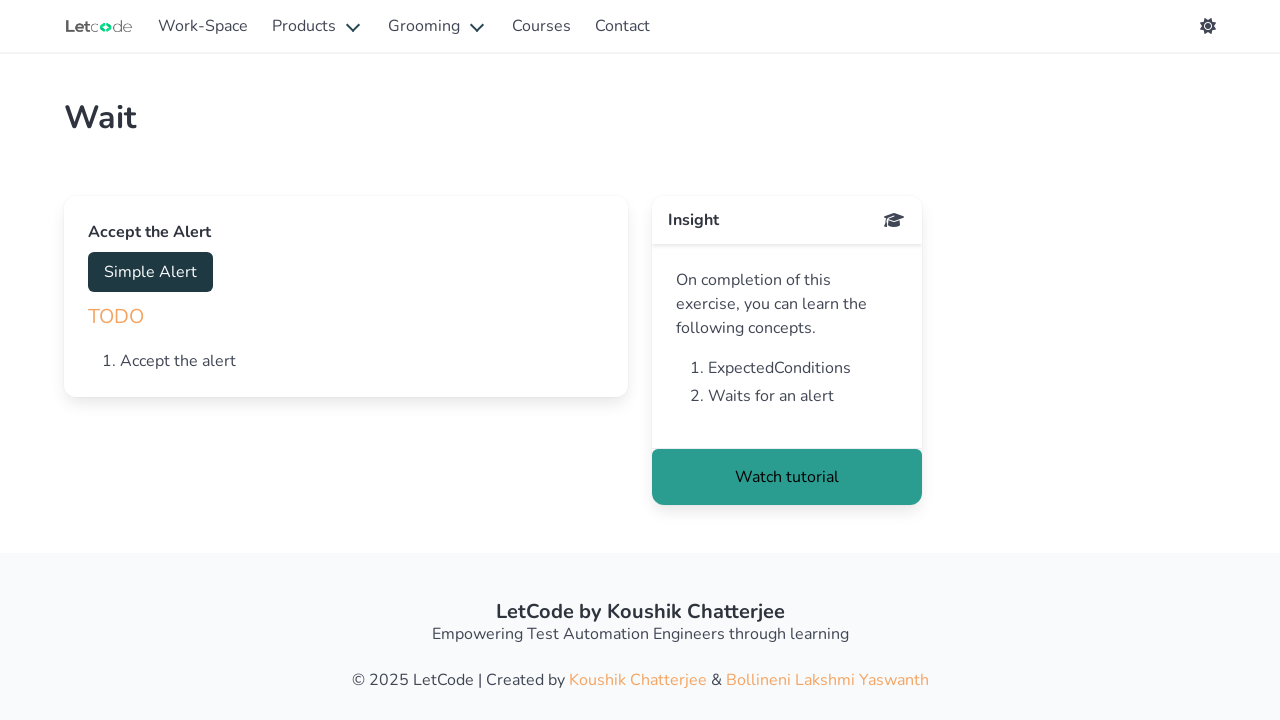

Alert accepted
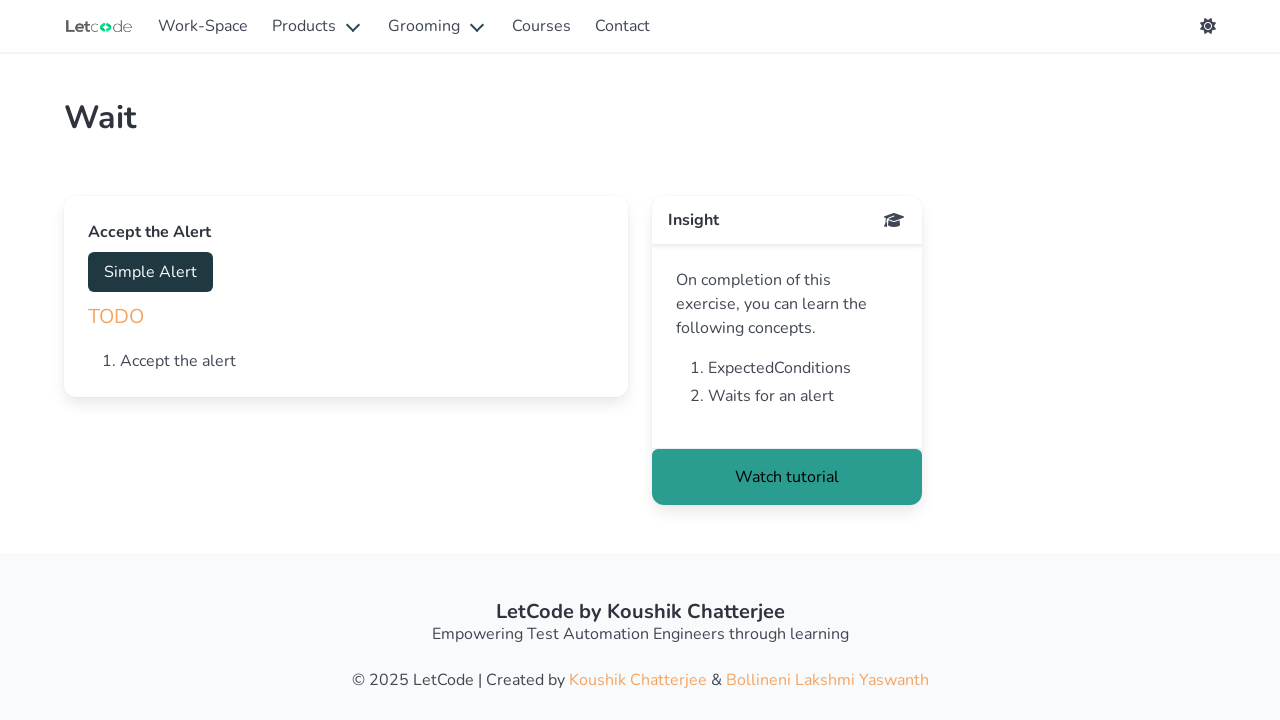

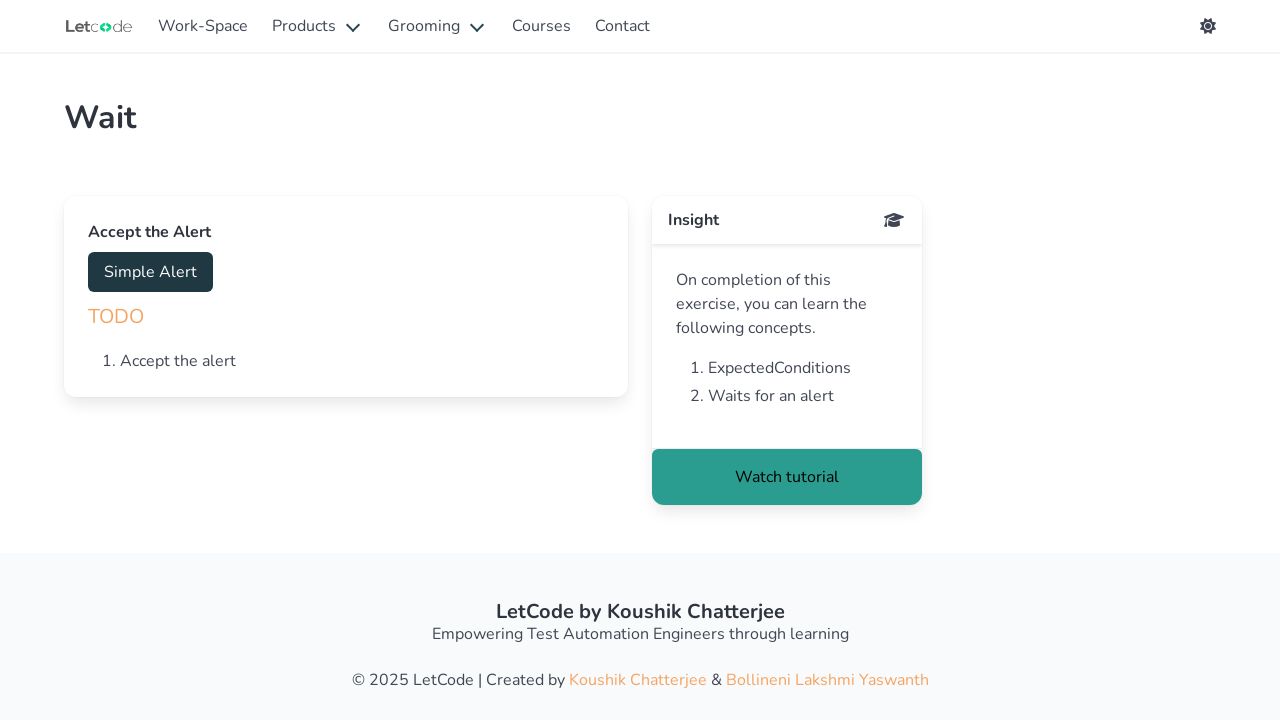